Tests TodoMVC app by creating a todo item, marking it as complete, and then deleting it using CSS selector locators

Starting URL: https://demo.playwright.dev/todomvc/#/

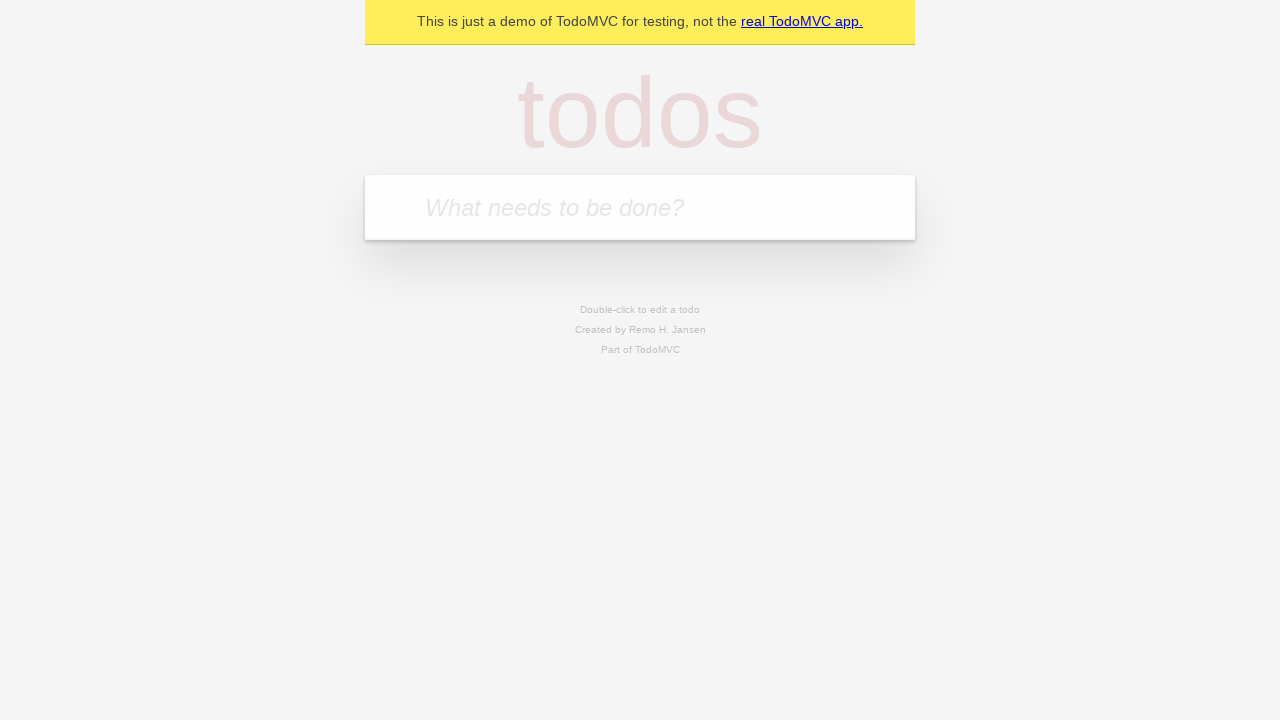

Filled new todo input field with 'Todo 1' on .new-todo
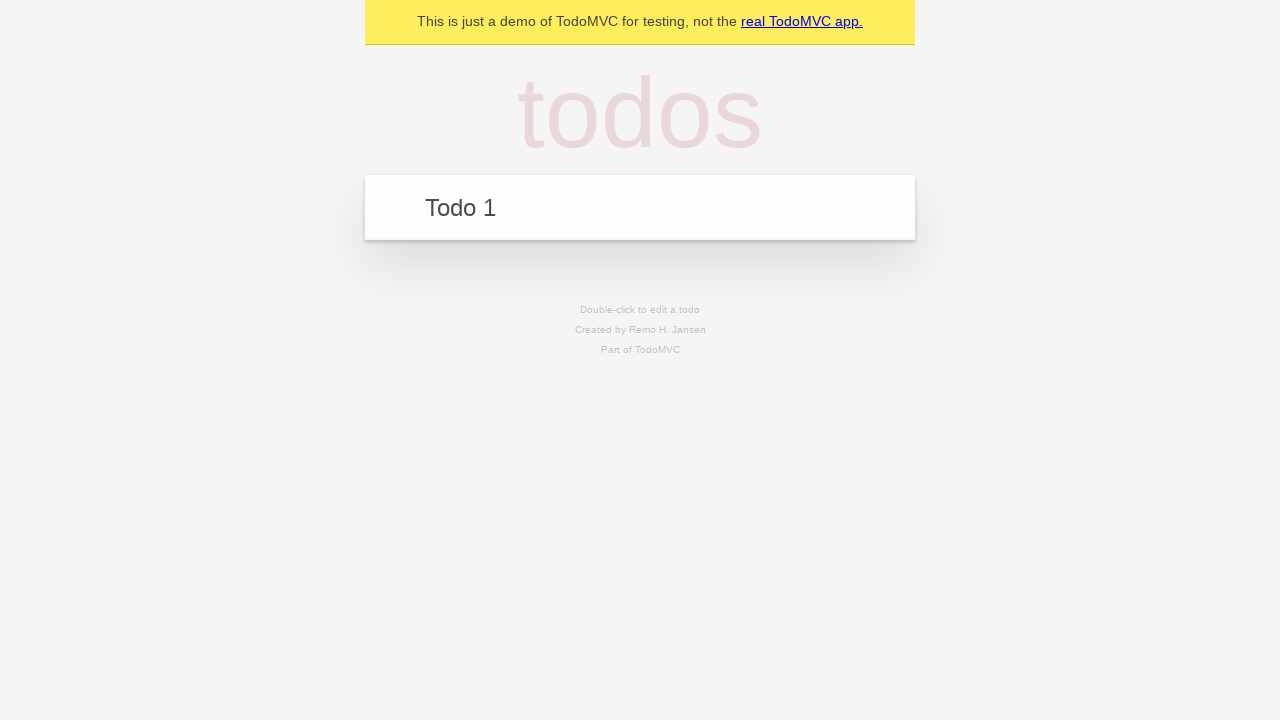

Pressed Enter to create the todo item on .new-todo
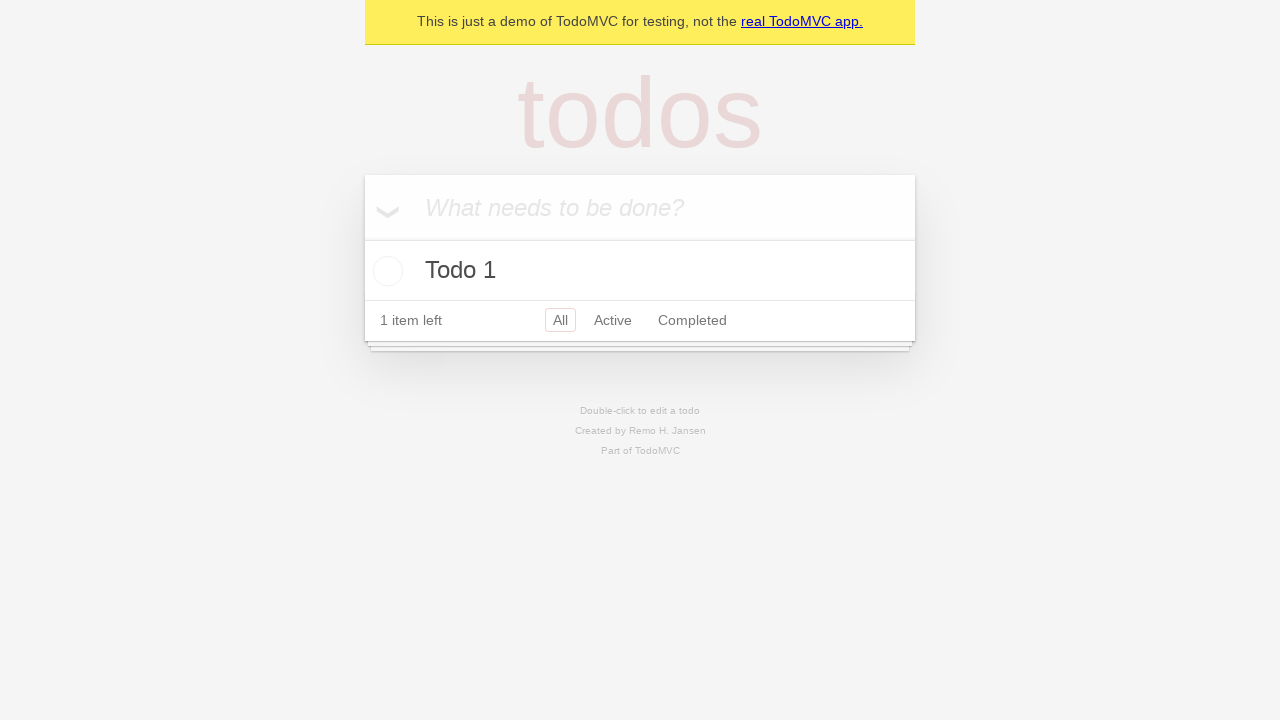

Marked todo item as complete by checking the toggle at (385, 271) on .toggle
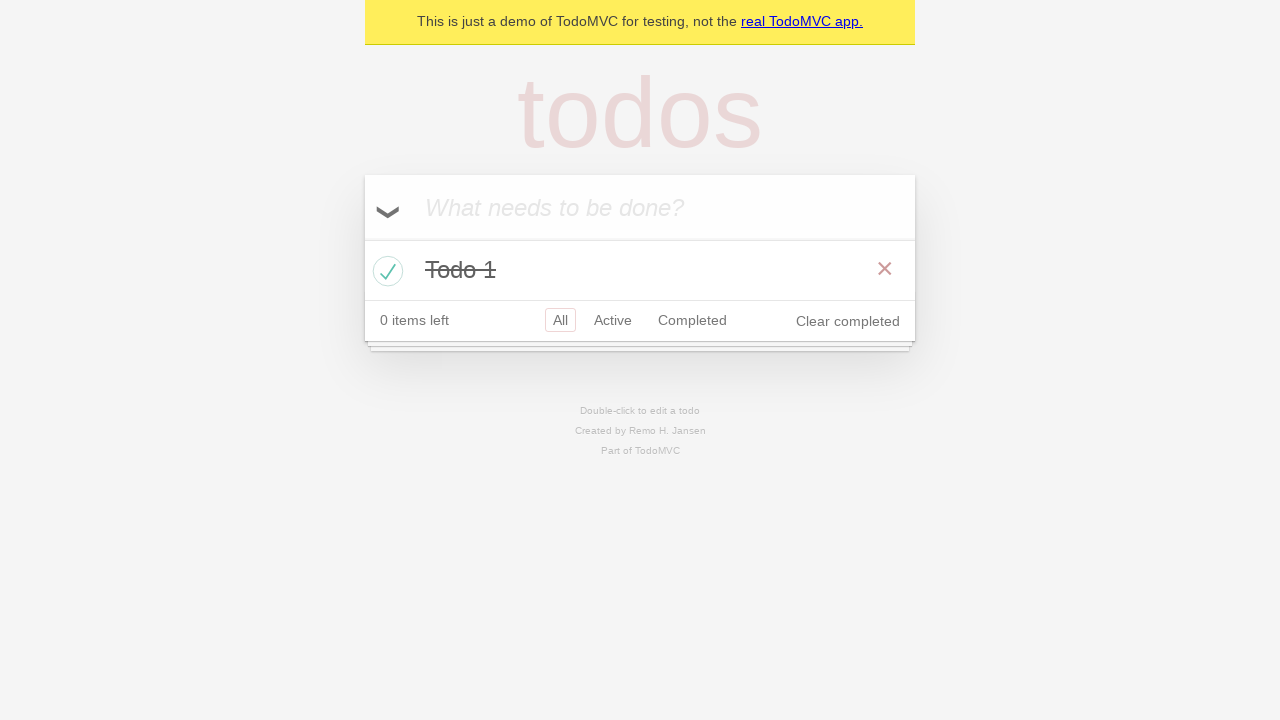

Deleted the todo item by clicking the destroy button at (885, 269) on .destroy
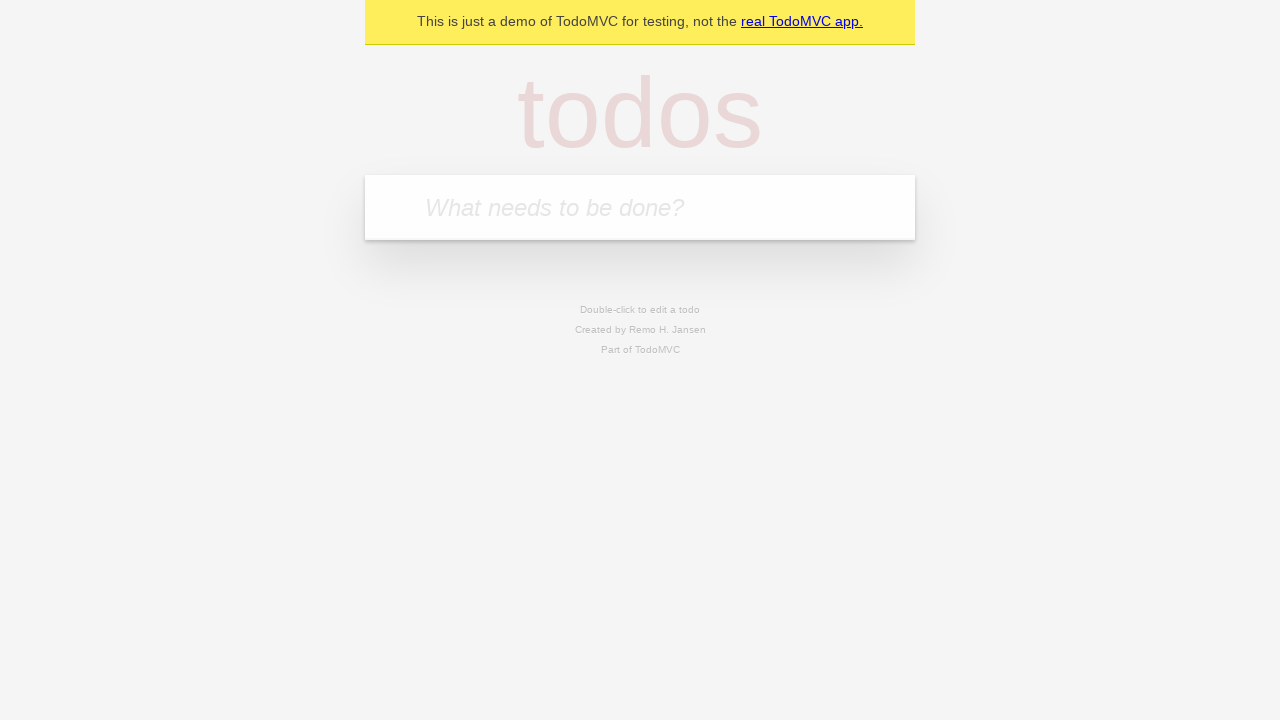

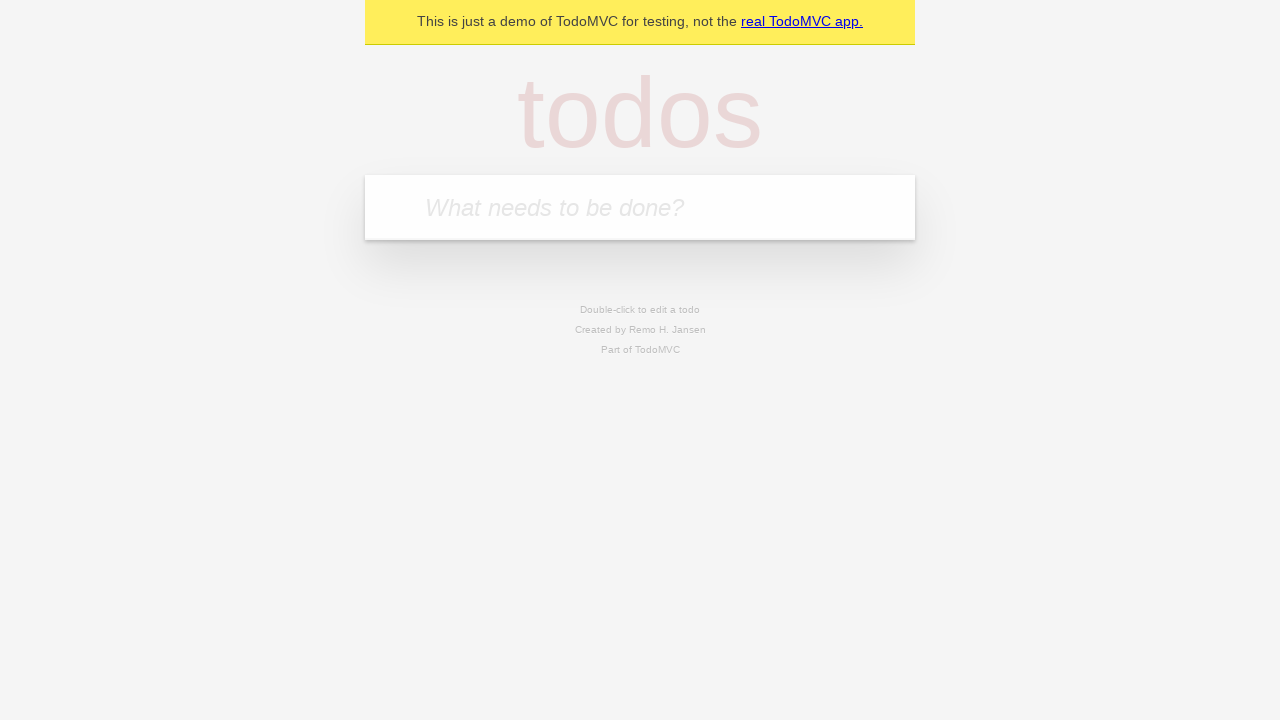